Tests radio button selection by clicking a gender radio button and verifying it's selected

Starting URL: https://wcaquino.me/selenium/componentes.html

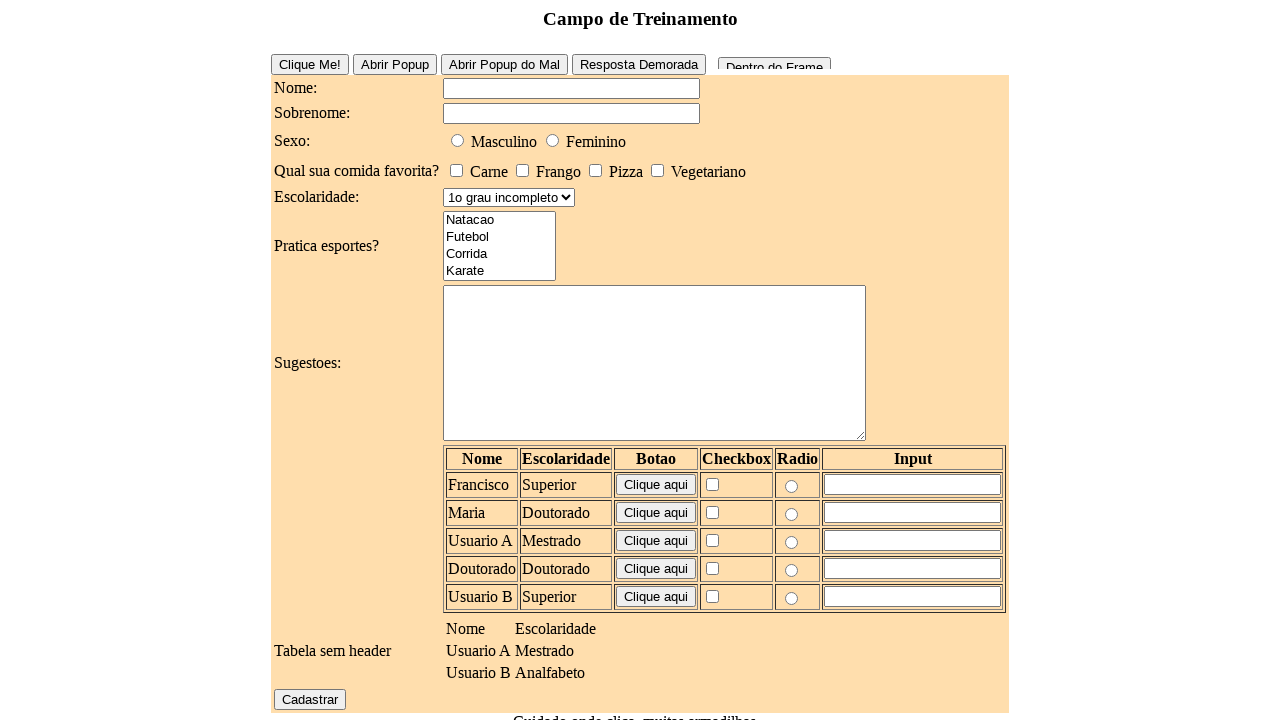

Clicked gender radio button (Male option) at (458, 140) on #elementosForm\:sexo\:0
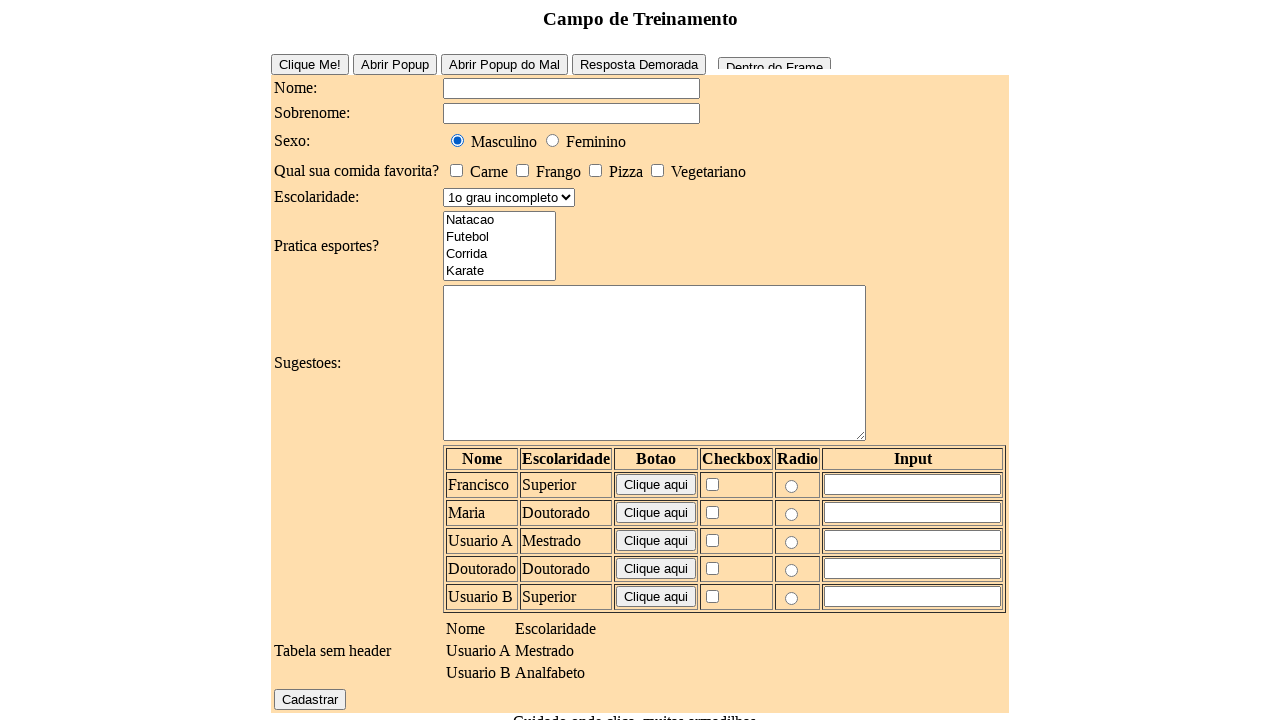

Verified radio button is selected
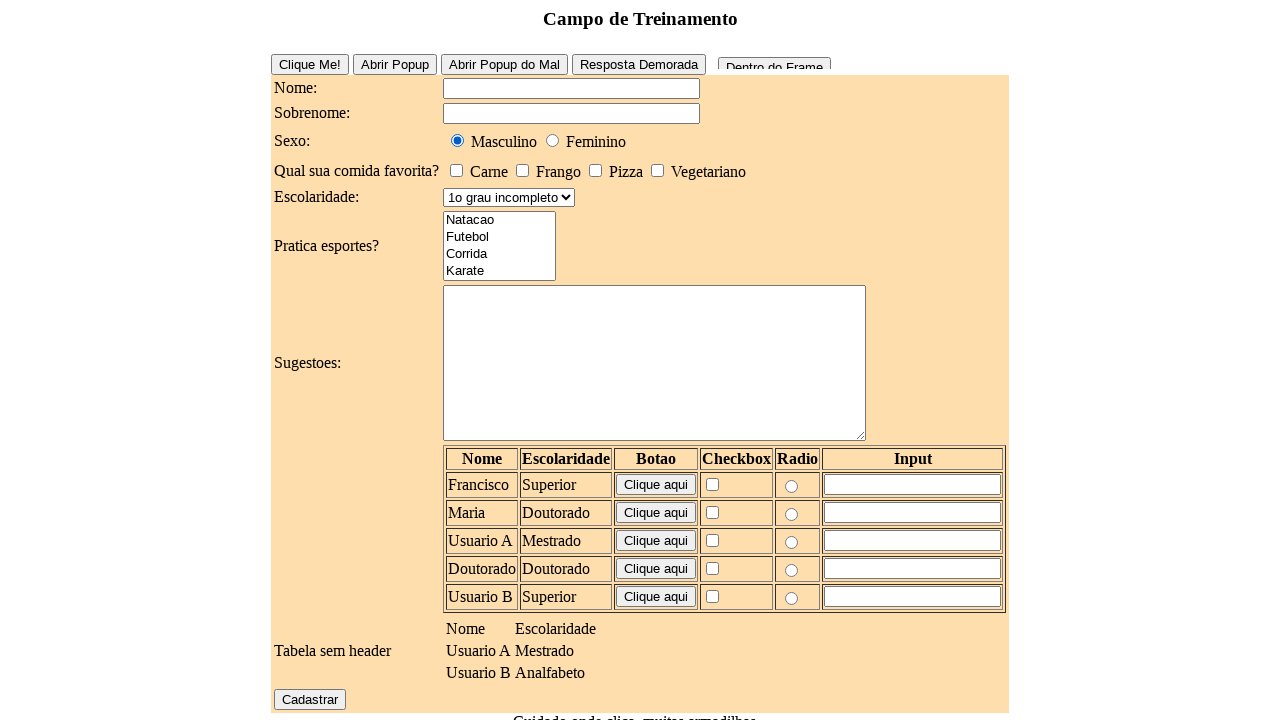

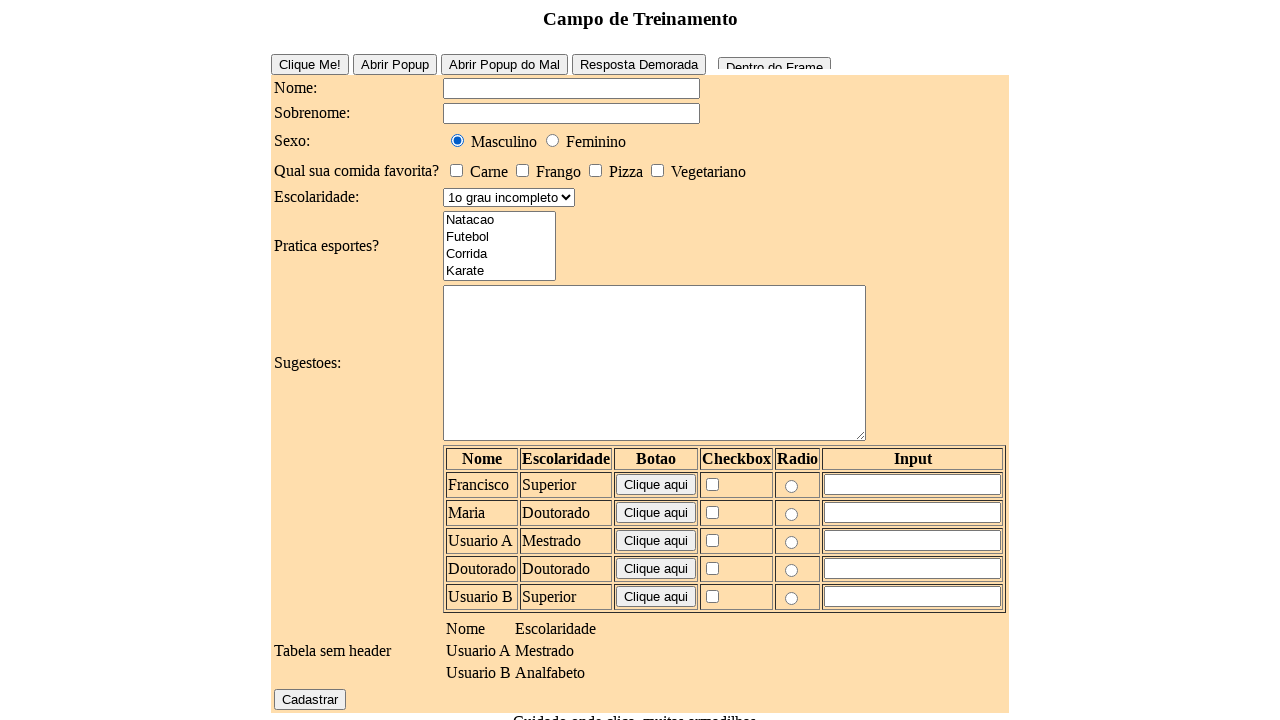